Tests drag-and-drop functionality by dragging a ball element by a specific pixel offset (593px right, 250px down)

Starting URL: https://learn.javascript.ru/article/mouse-drag-and-drop/ball4/

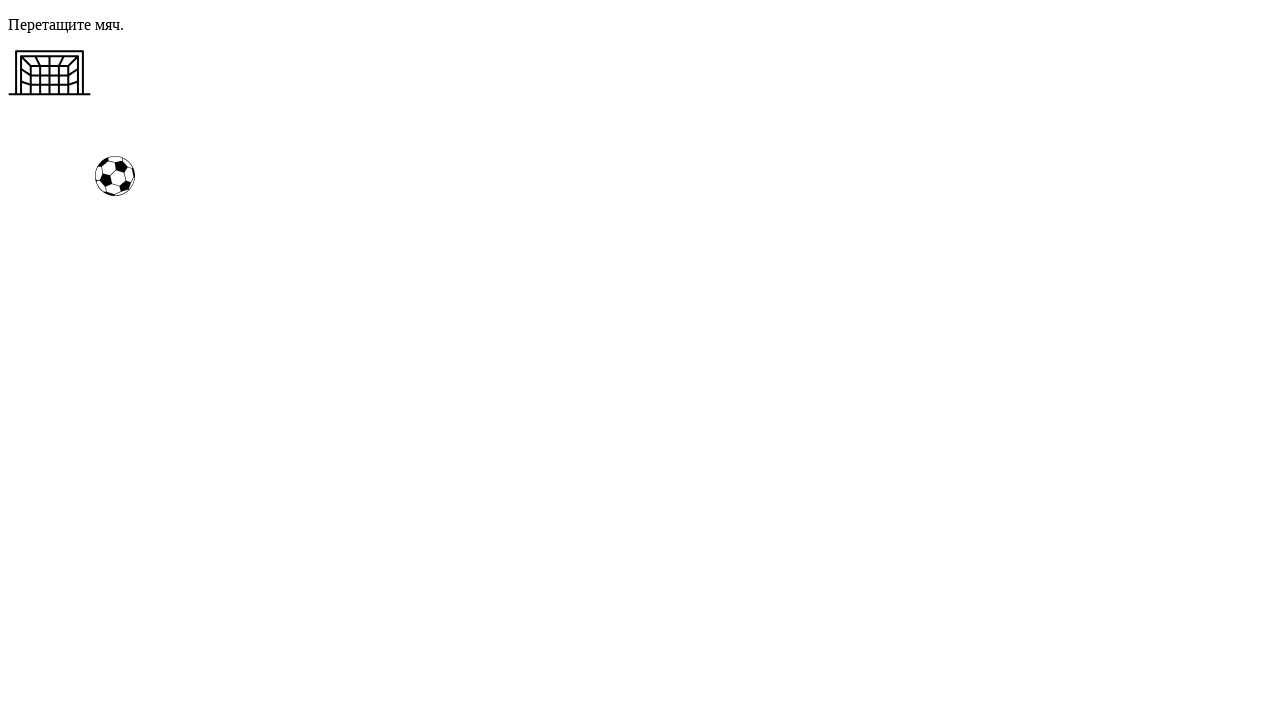

Navigated to drag-and-drop test page
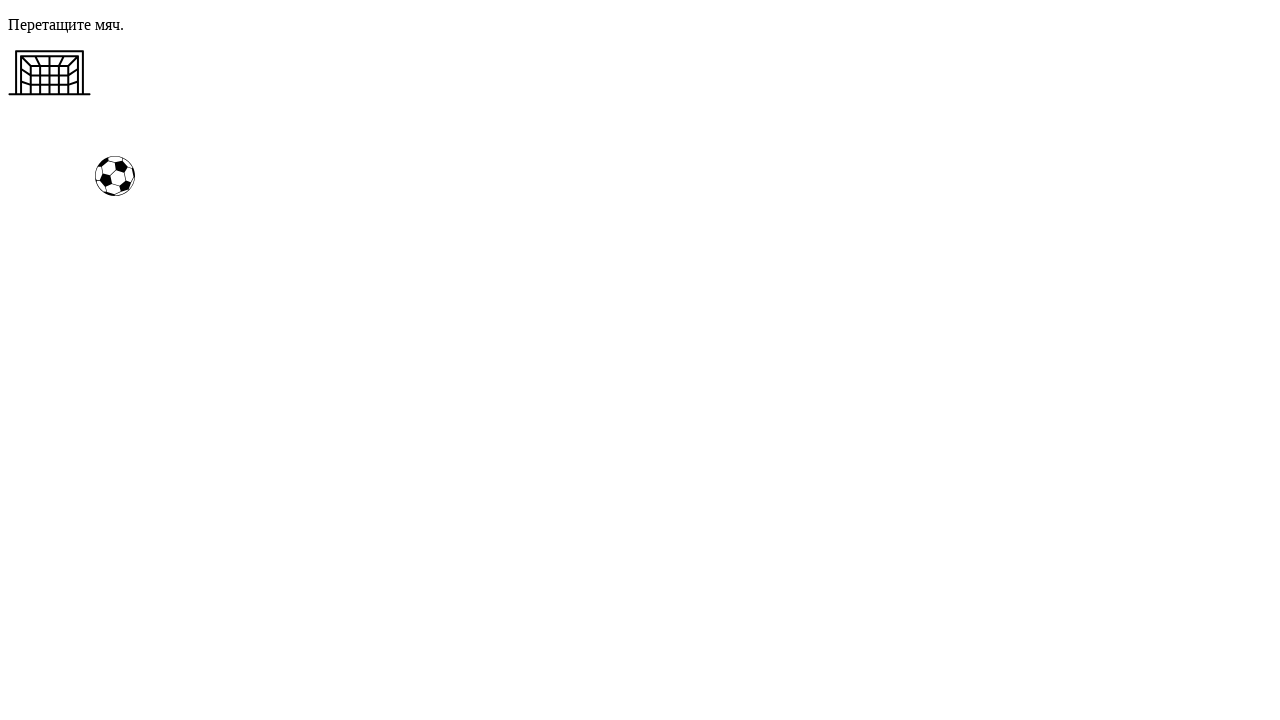

Located ball element
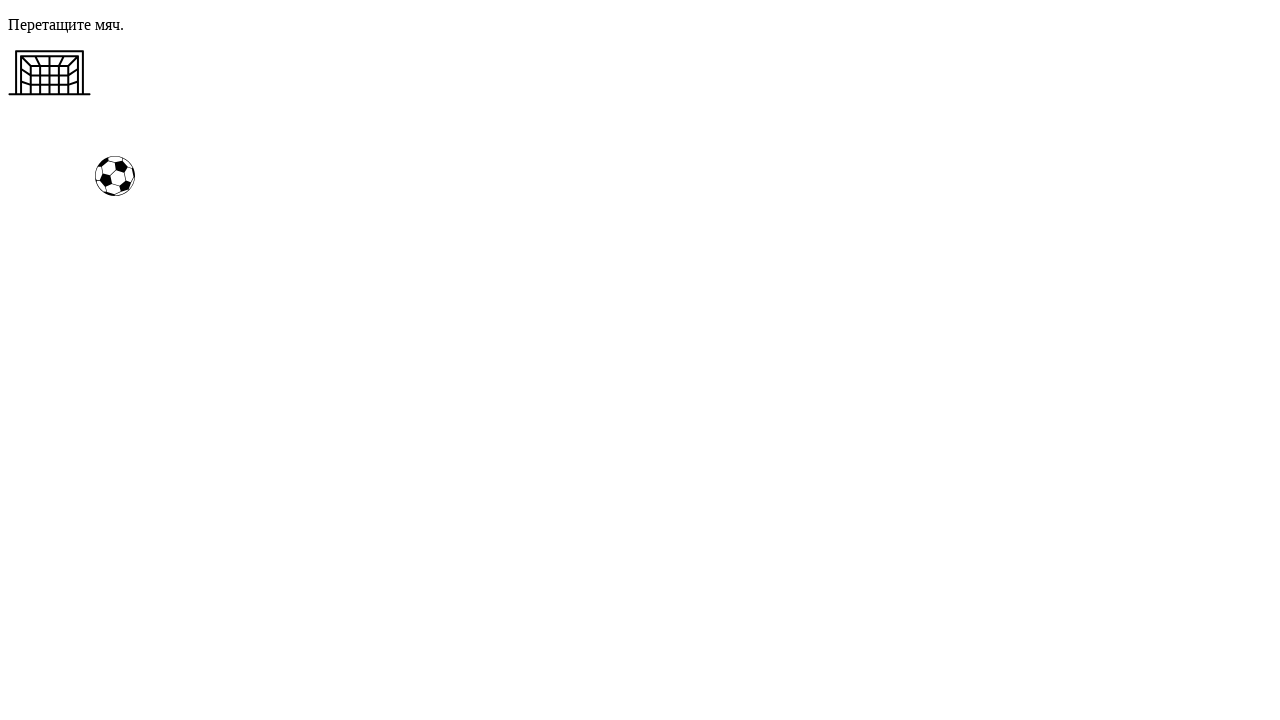

Retrieved ball's bounding box coordinates
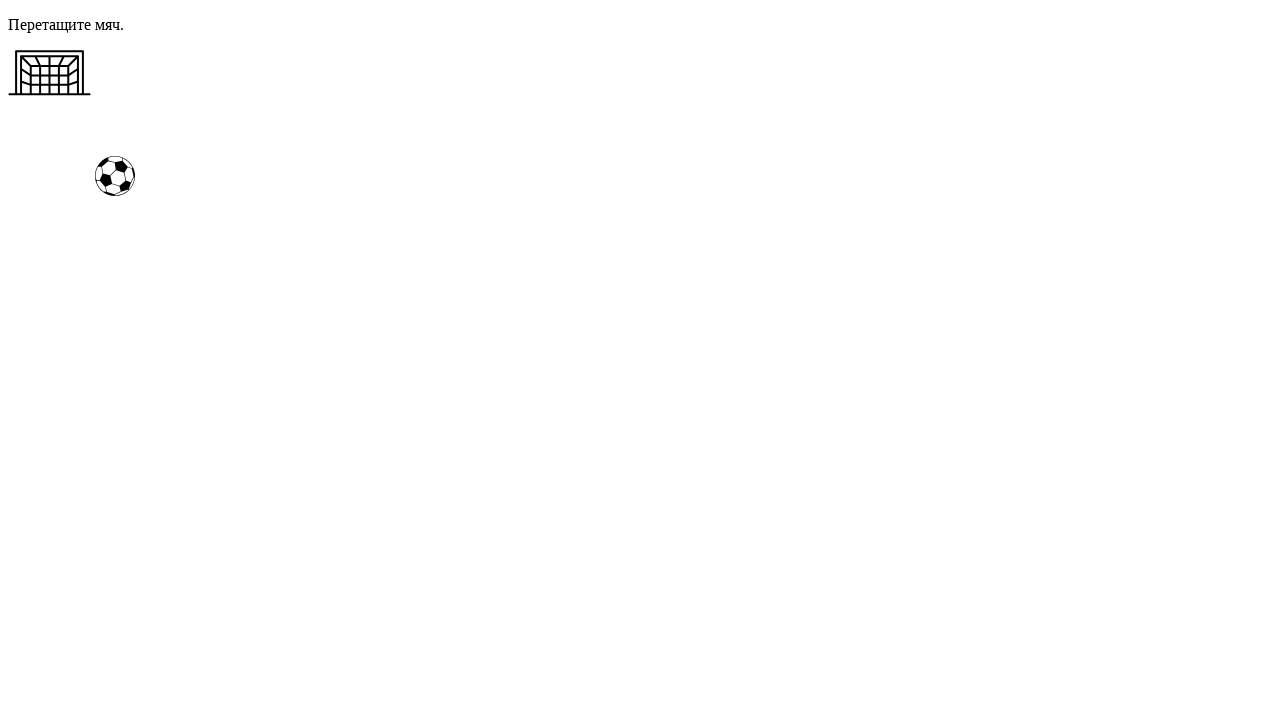

Moved mouse to ball center at (115, 176)
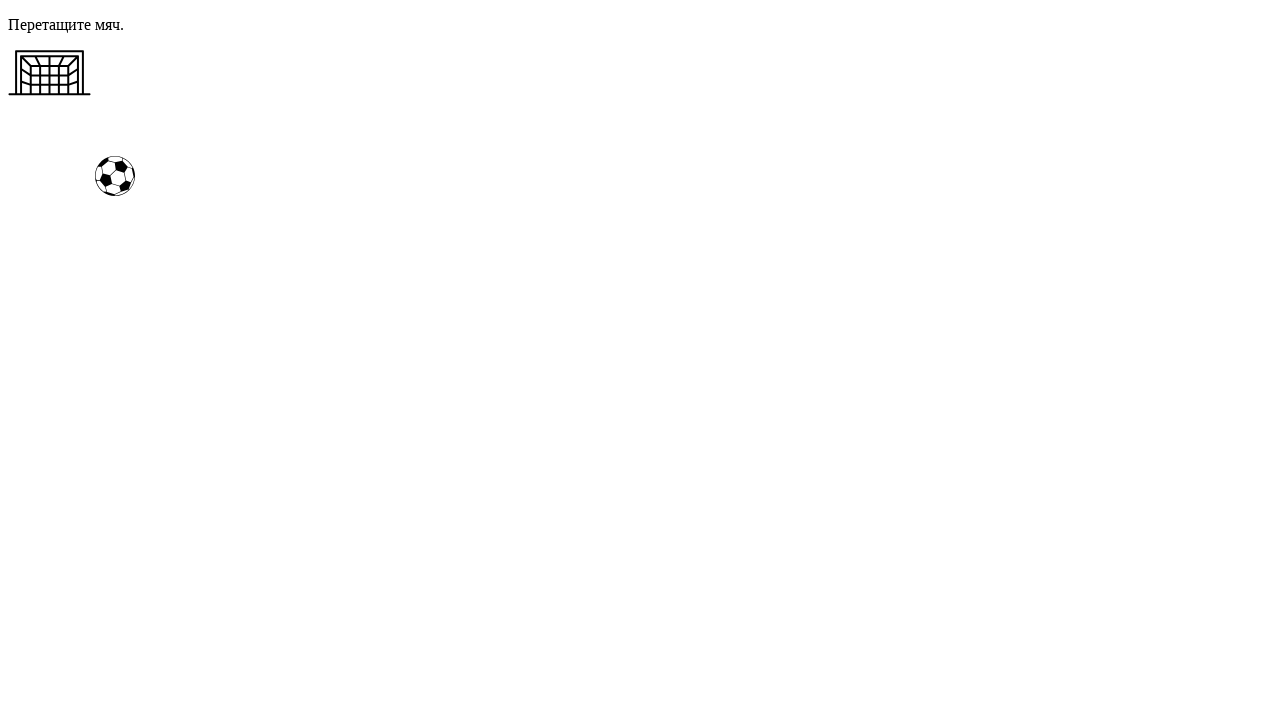

Pressed mouse button down to start drag at (115, 176)
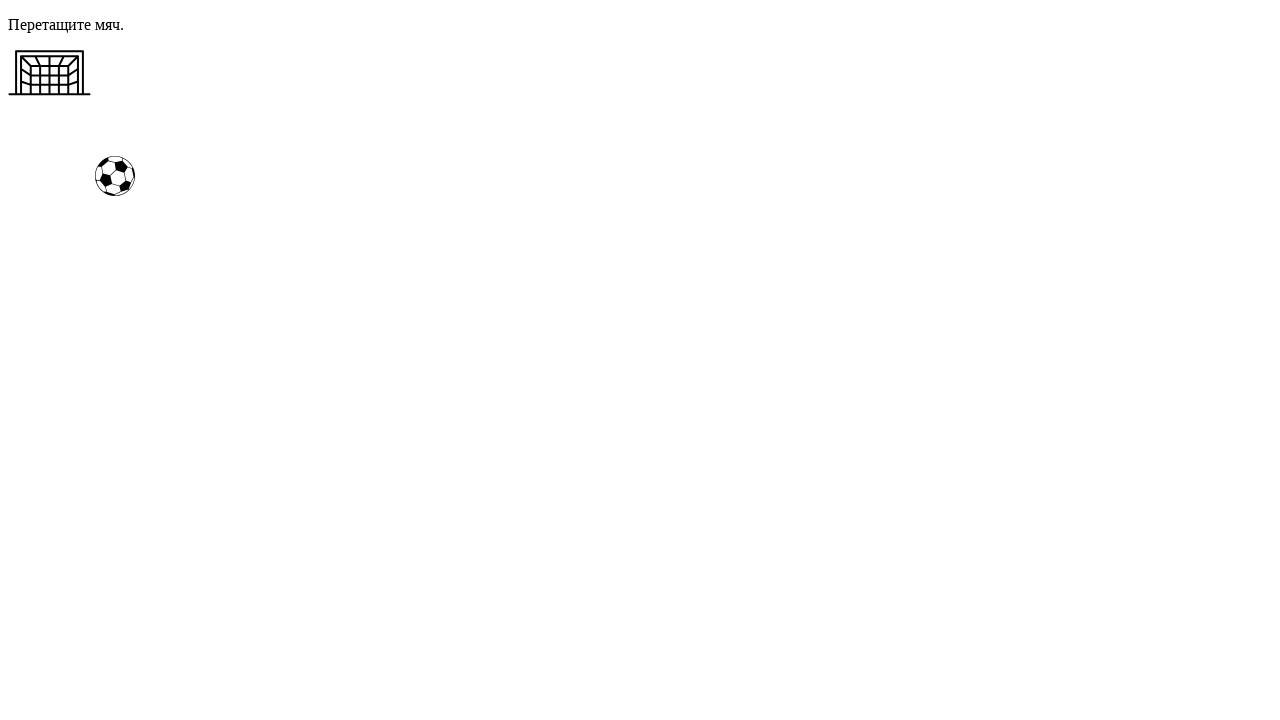

Dragged ball 593px right and 250px down at (708, 426)
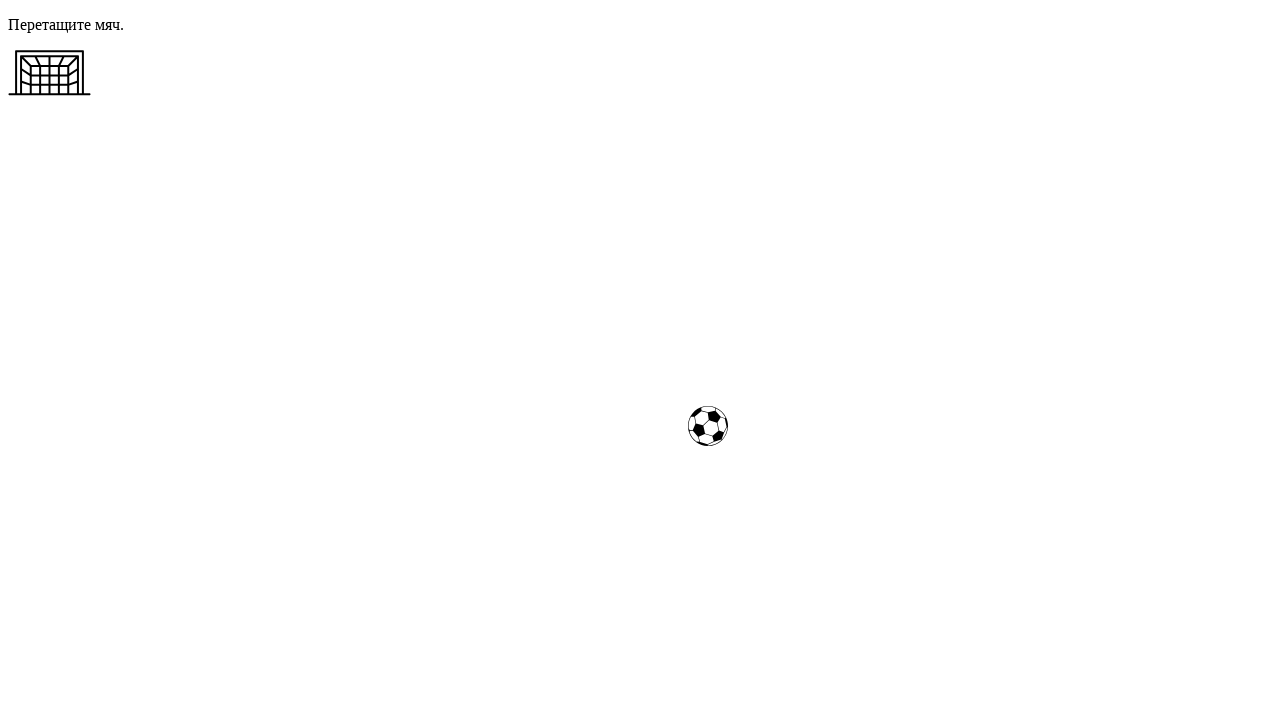

Released mouse button to complete drag operation at (708, 426)
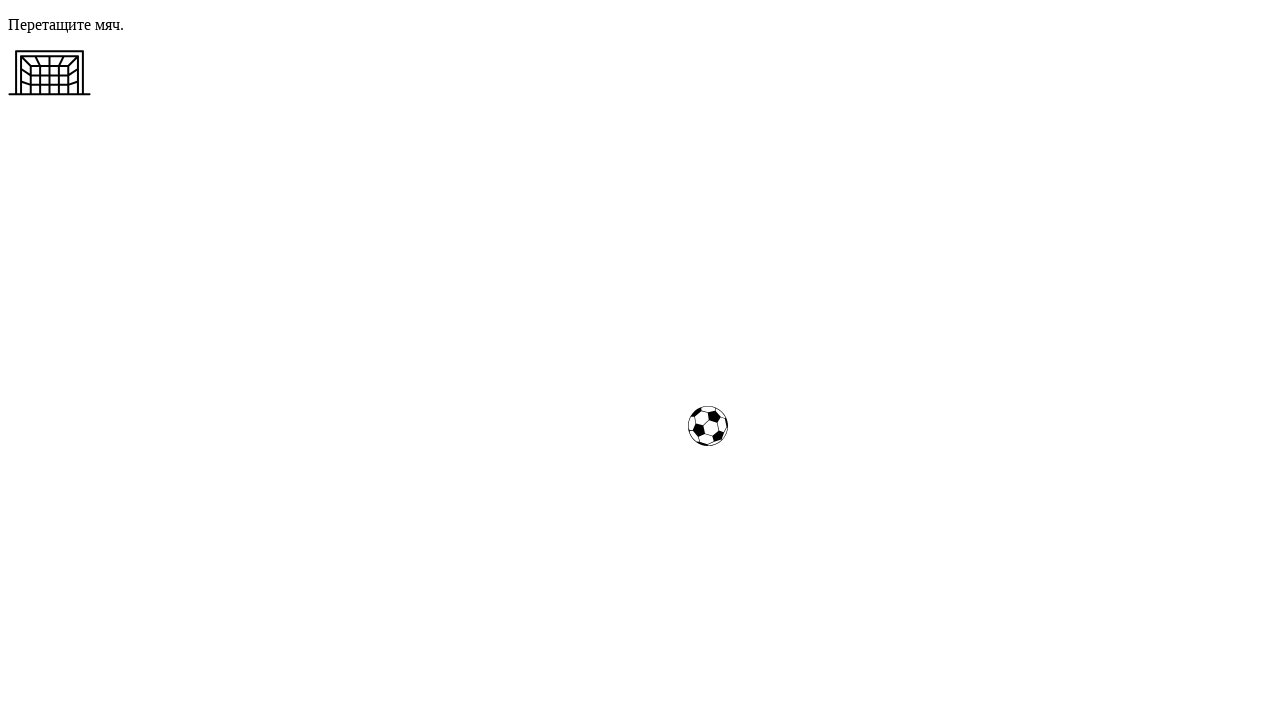

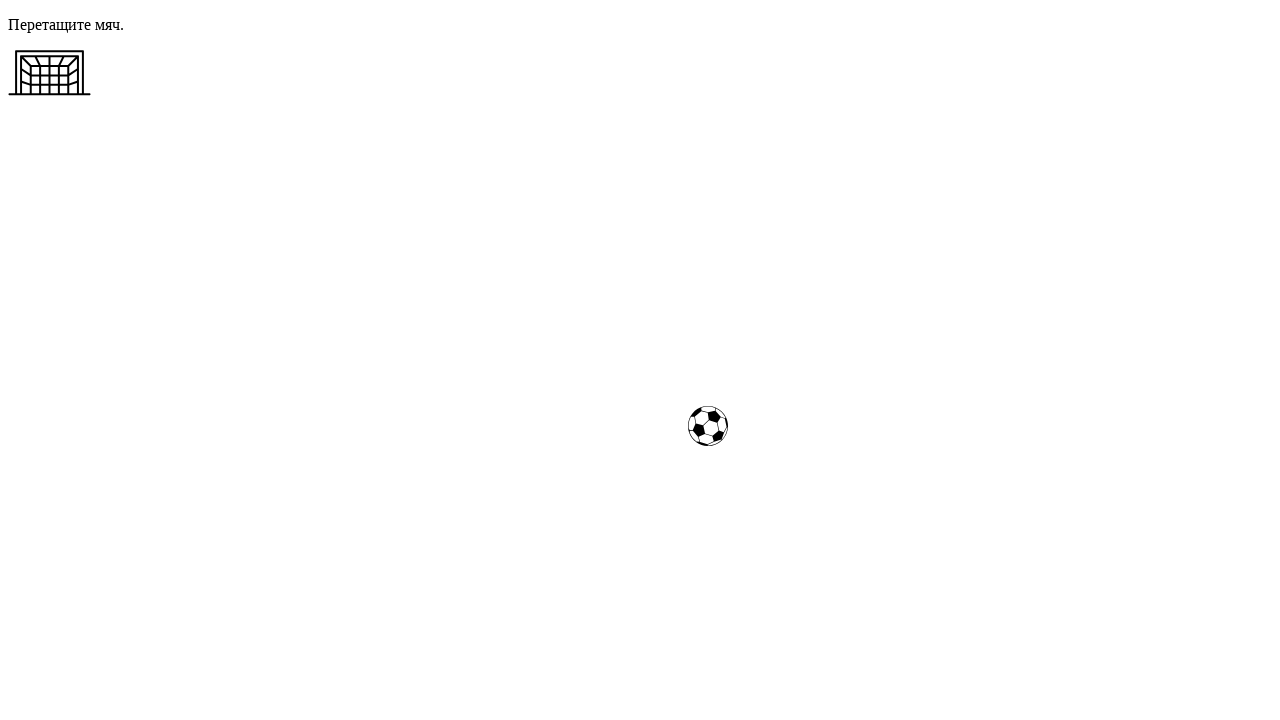